Tests marking individual todo items as complete by checking their checkboxes

Starting URL: https://demo.playwright.dev/todomvc

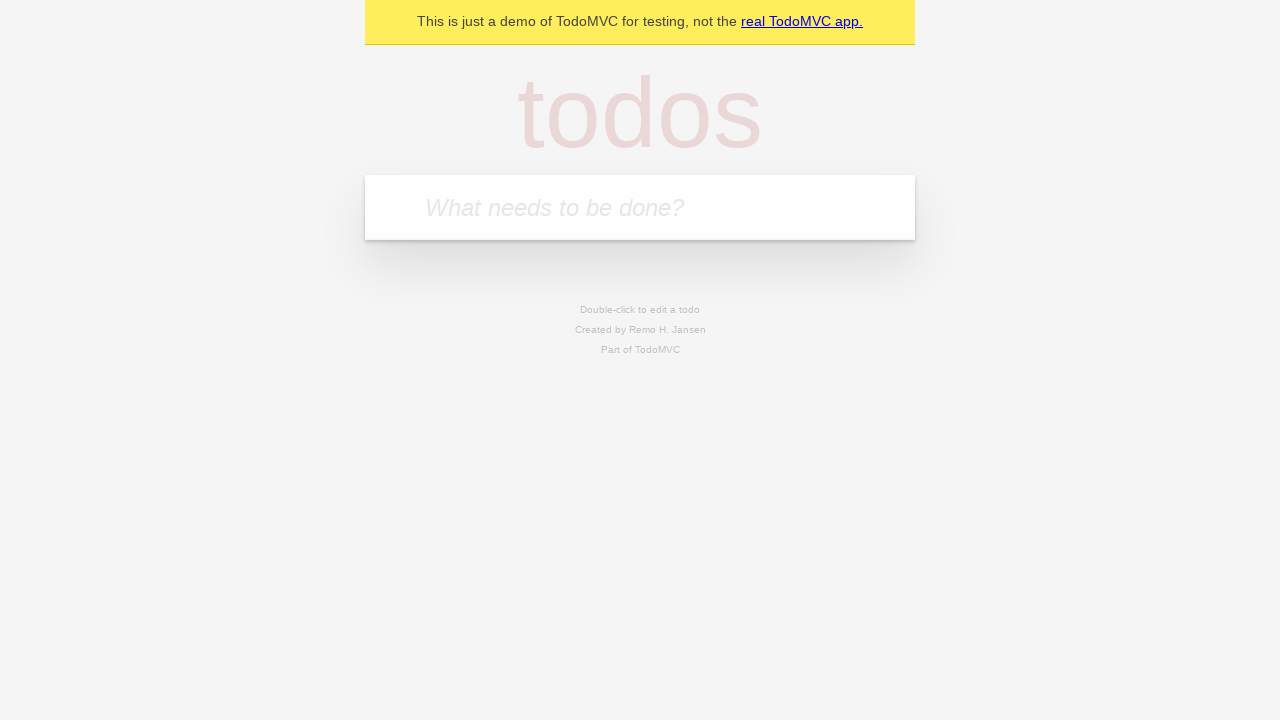

Filled todo input with 'buy some cheese' on internal:attr=[placeholder="What needs to be done?"i]
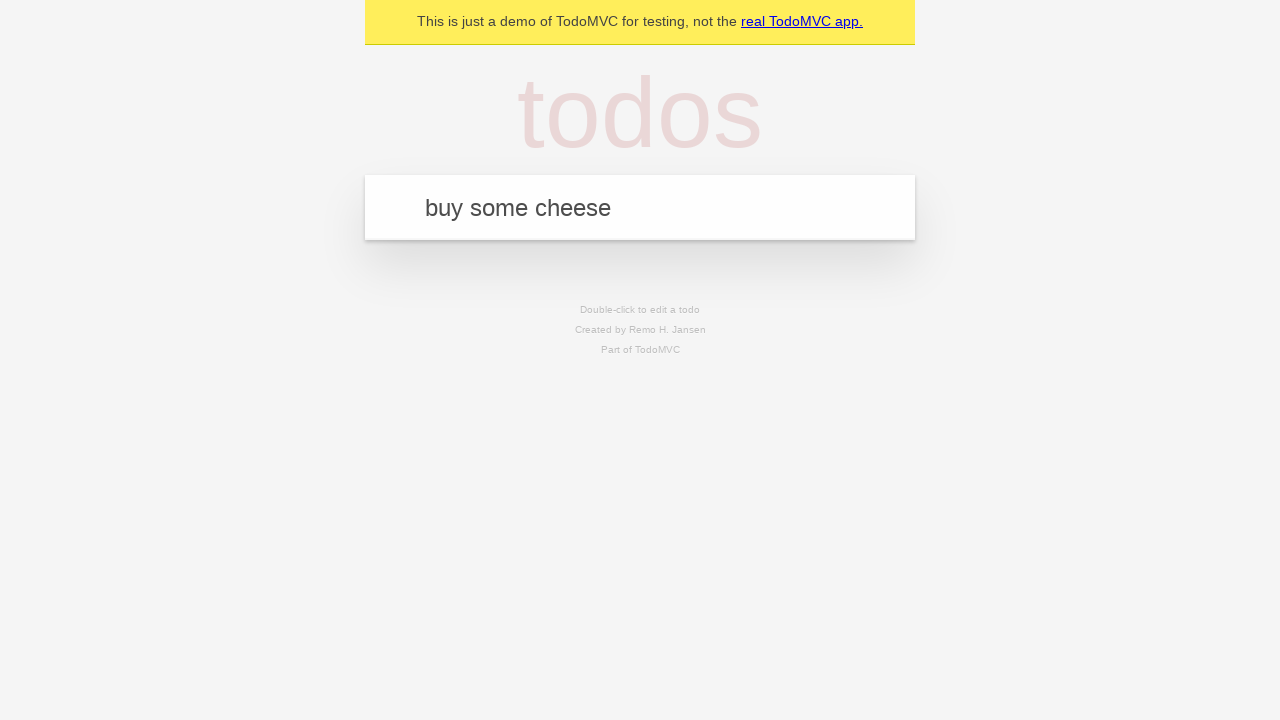

Pressed Enter to create first todo item on internal:attr=[placeholder="What needs to be done?"i]
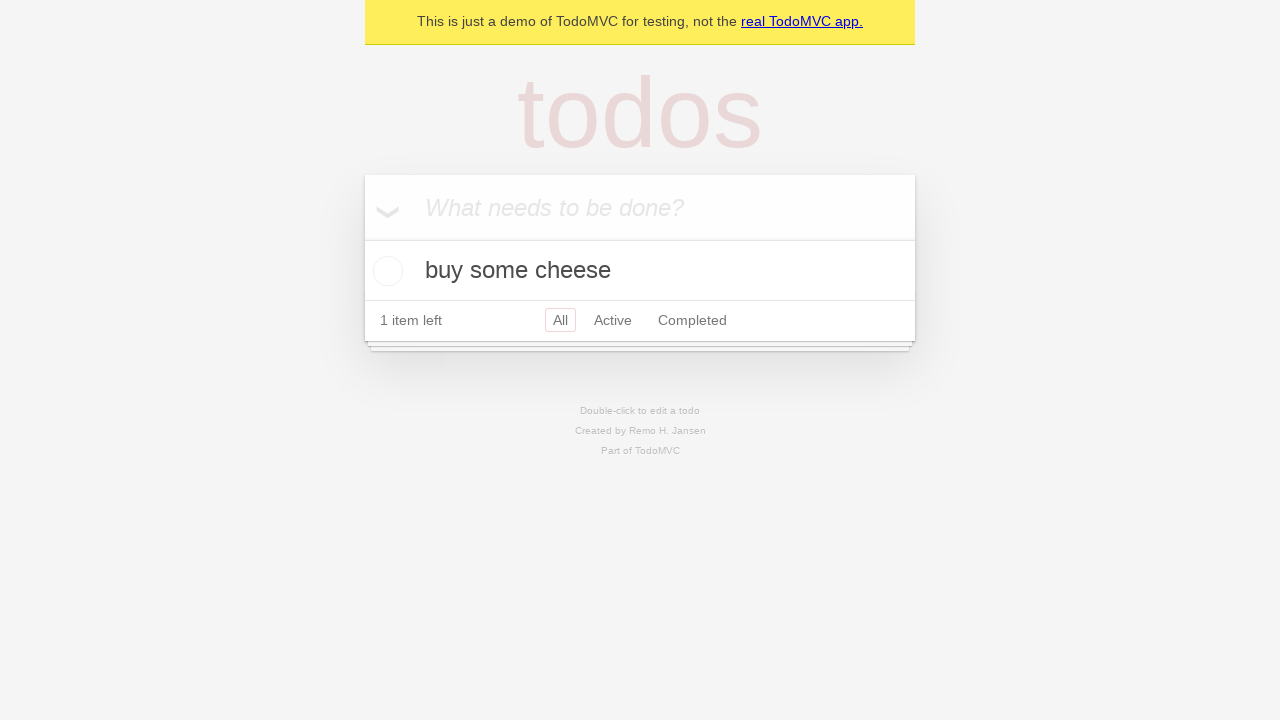

Filled todo input with 'feed the cat' on internal:attr=[placeholder="What needs to be done?"i]
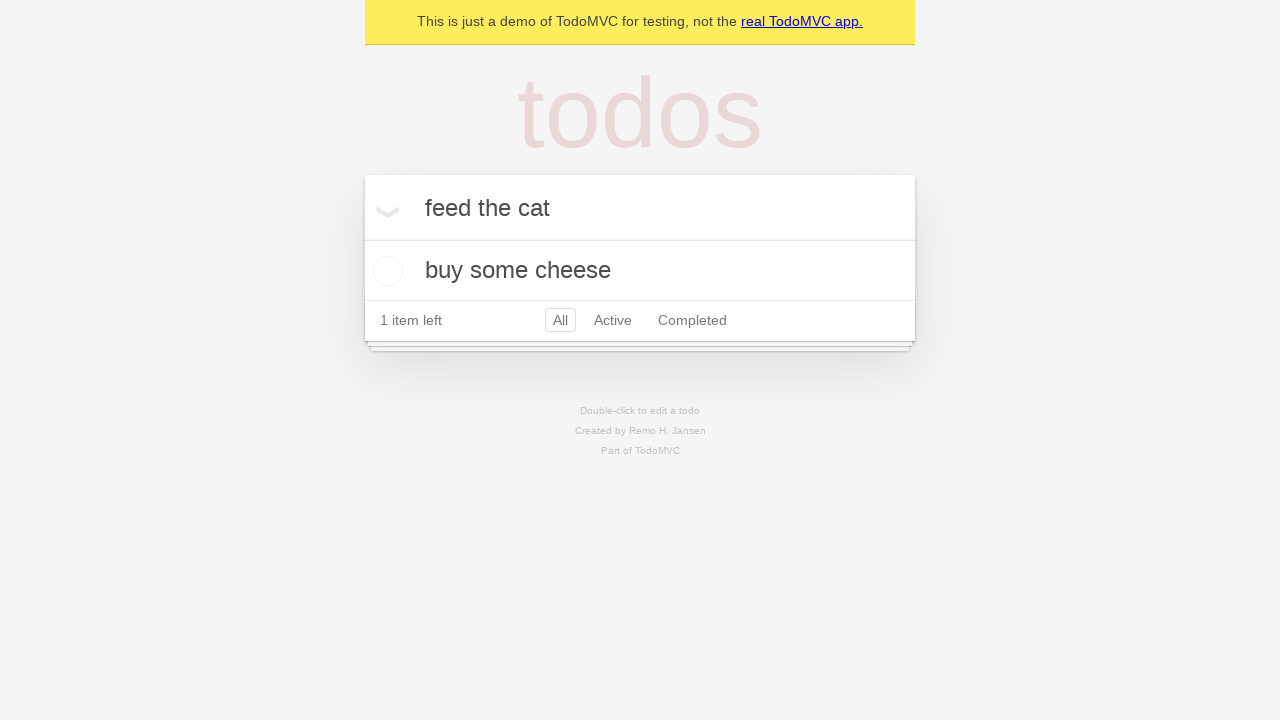

Pressed Enter to create second todo item on internal:attr=[placeholder="What needs to be done?"i]
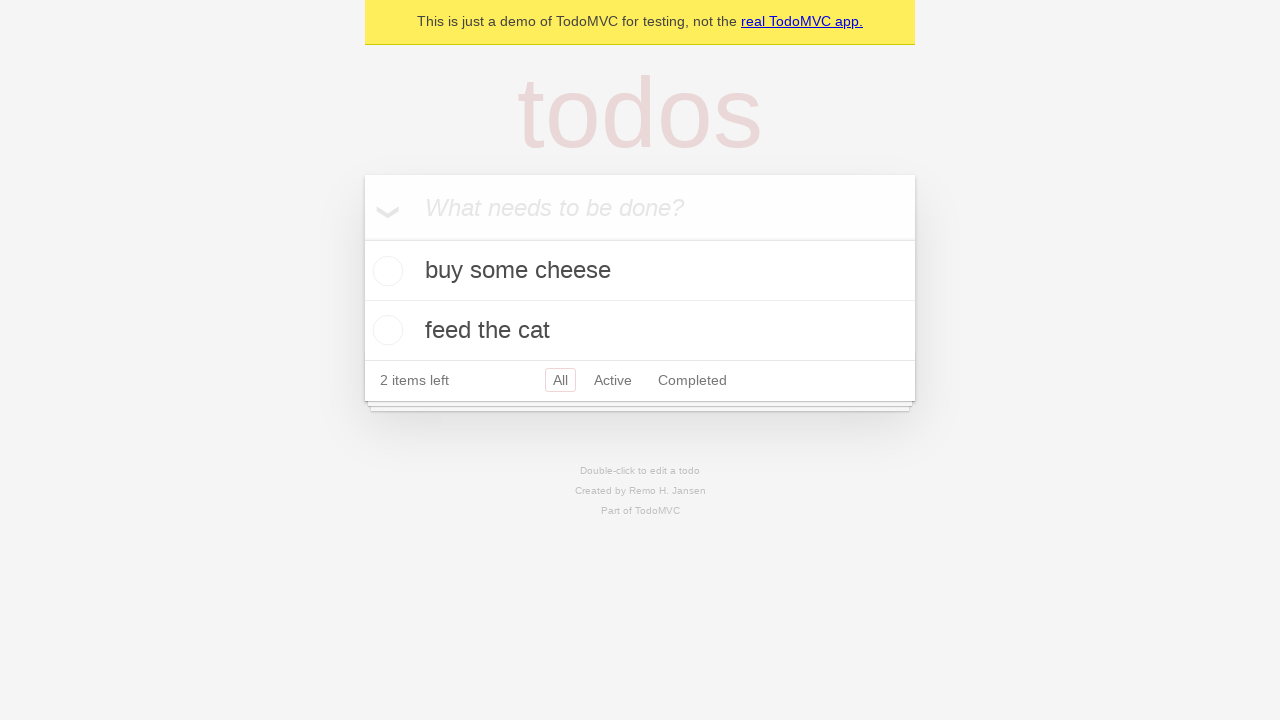

Checked checkbox for first todo item 'buy some cheese' at (385, 271) on [data-testid='todo-item'] >> nth=0 >> internal:role=checkbox
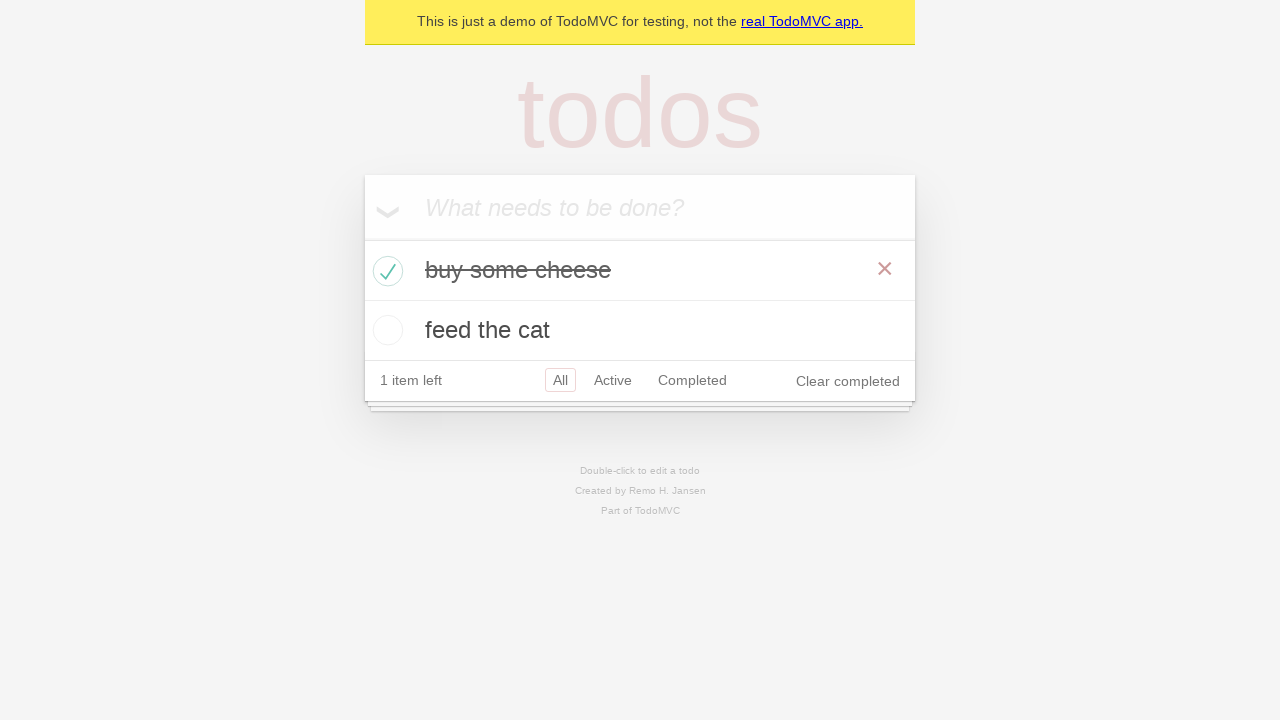

Checked checkbox for second todo item 'feed the cat' at (385, 330) on [data-testid='todo-item'] >> nth=1 >> internal:role=checkbox
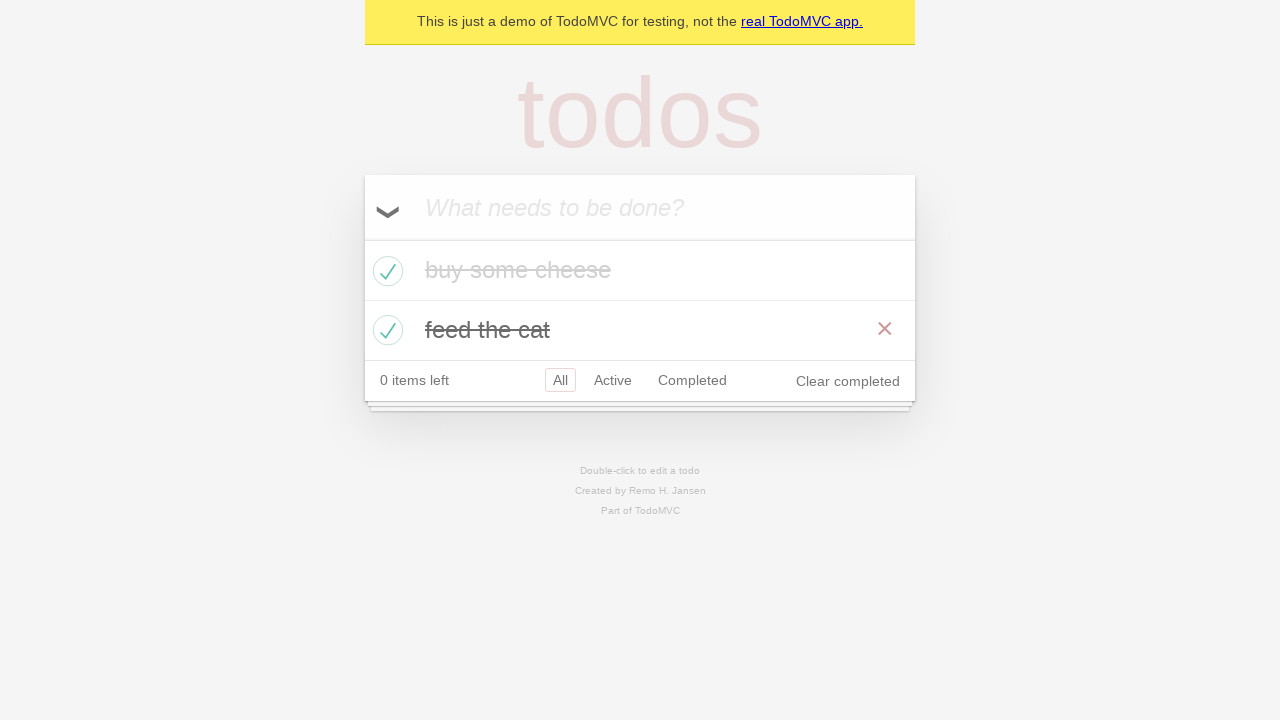

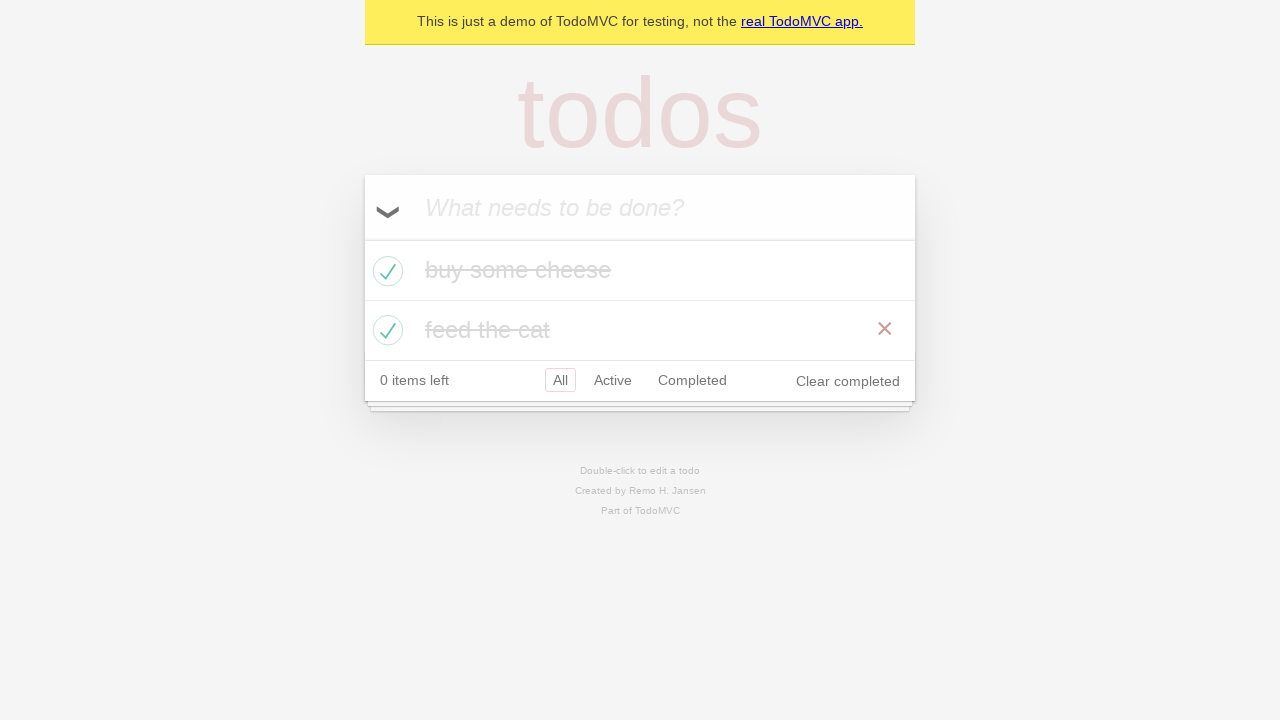